Tests that BlazeDemo form accepts any input including completely invalid data and proceeds to confirmation, demonstrating lack of form validation

Starting URL: https://blazedemo.com/purchase.php

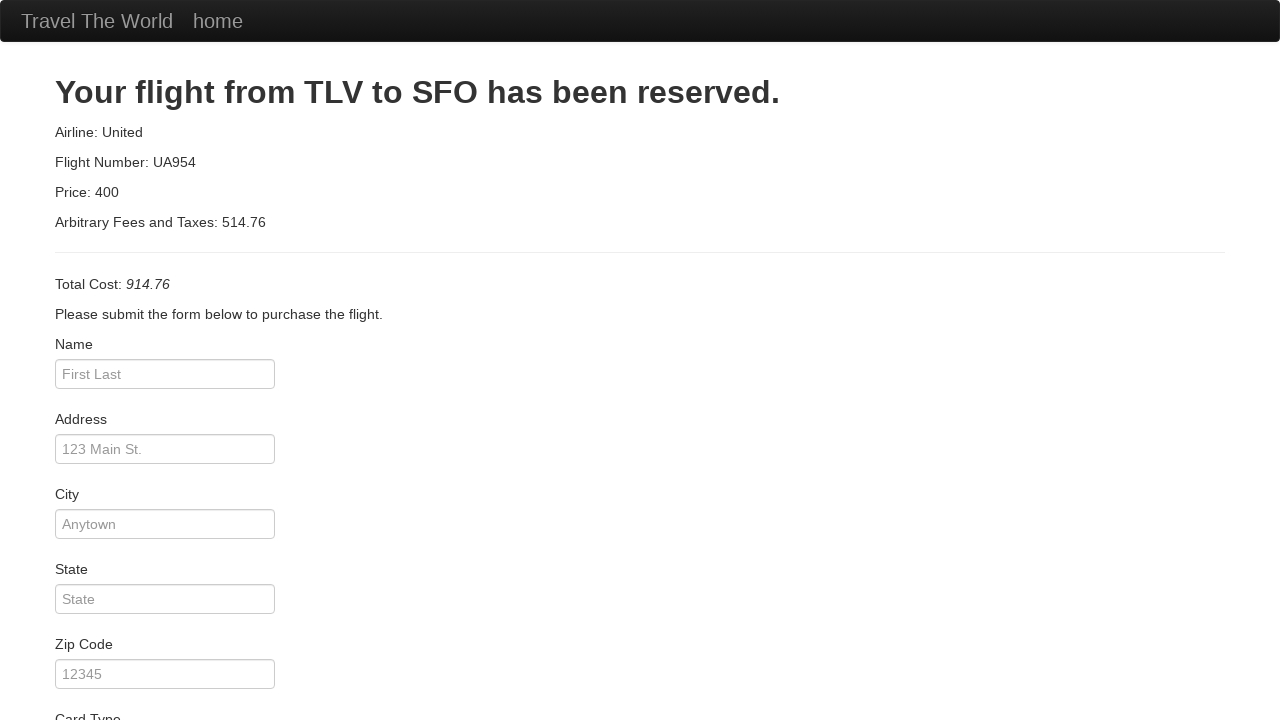

Filled passenger name field with special characters '!@#$%^&*()' on input[name='inputName']
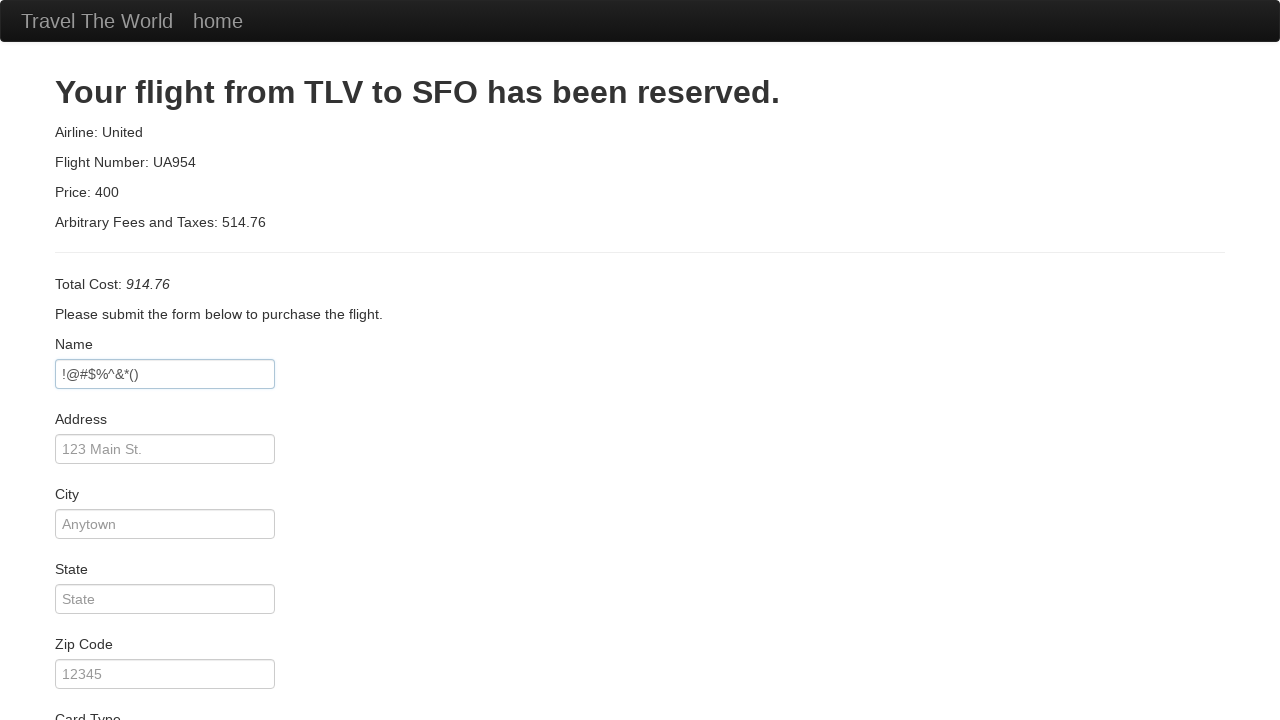

Left address field empty on input[name='address']
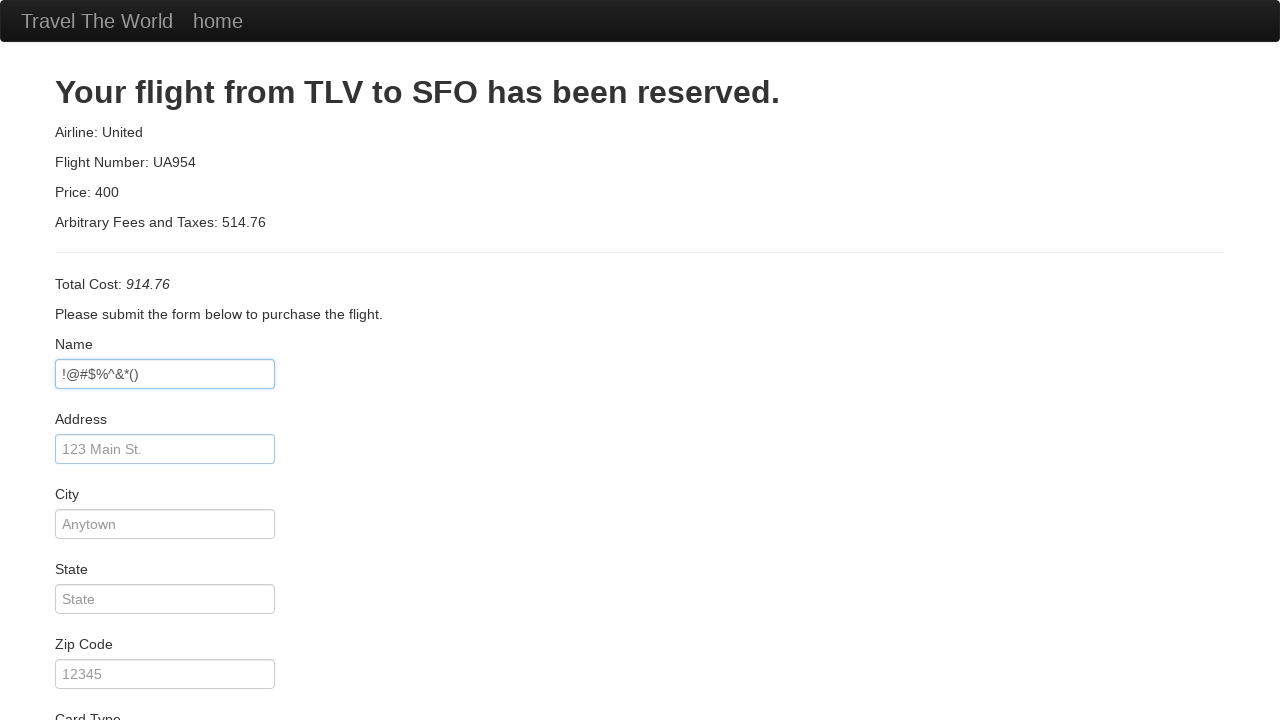

Filled city field with numbers '123456' instead of city name on input[name='city']
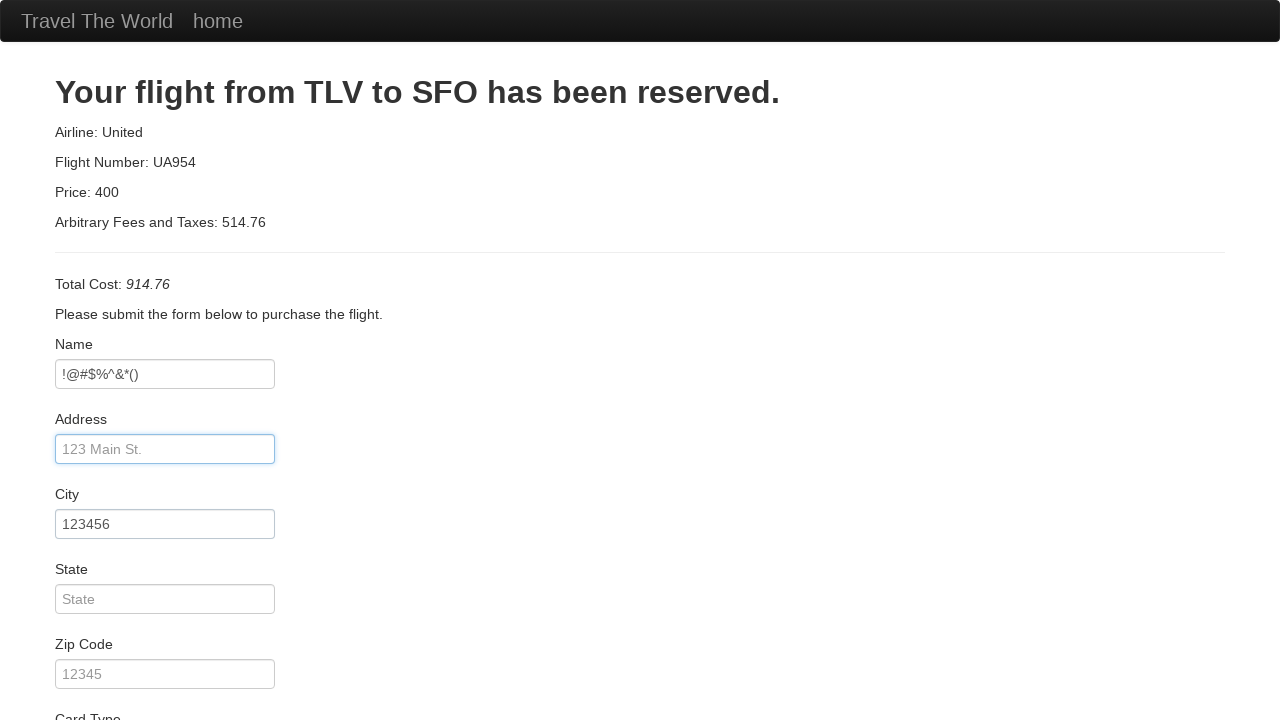

Filled state field with special characters '!@#' on input[name='state']
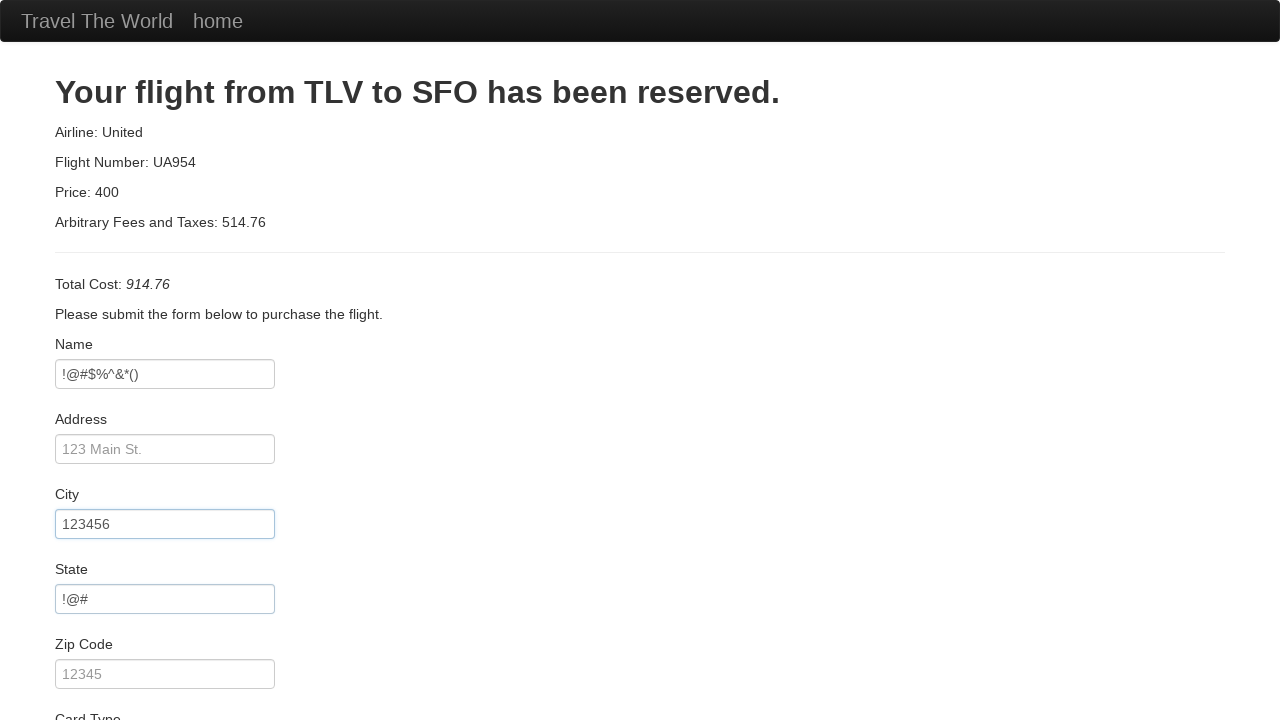

Filled zip code field with letters 'abc' instead of numbers on input[name='zipCode']
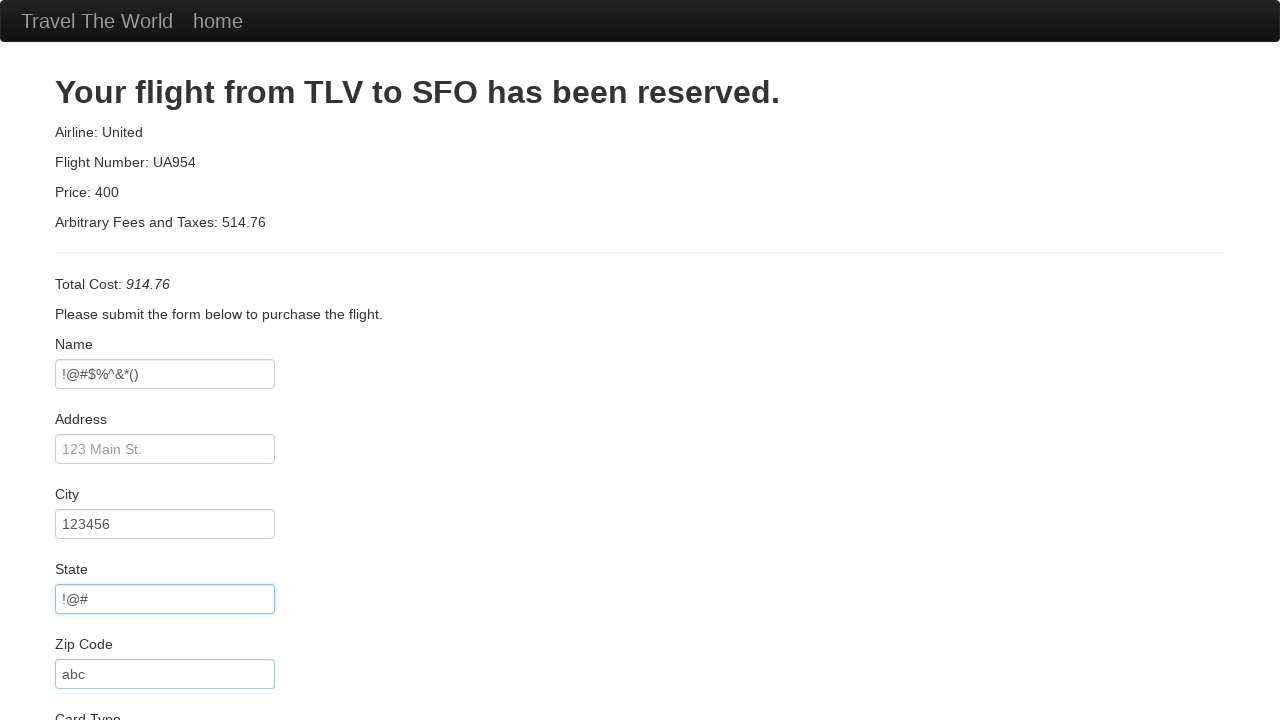

Selected American Express as card type on select[name='cardType']
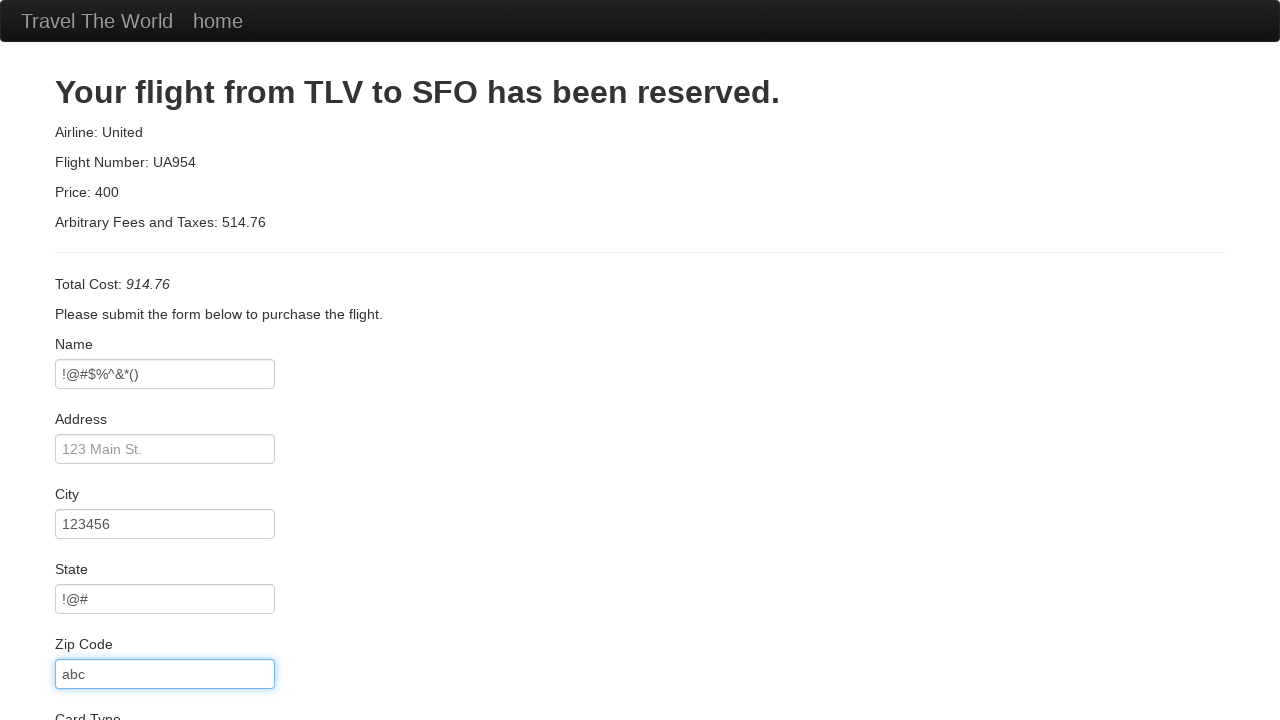

Filled credit card number field with 'invalid' text on input[name='creditCardNumber']
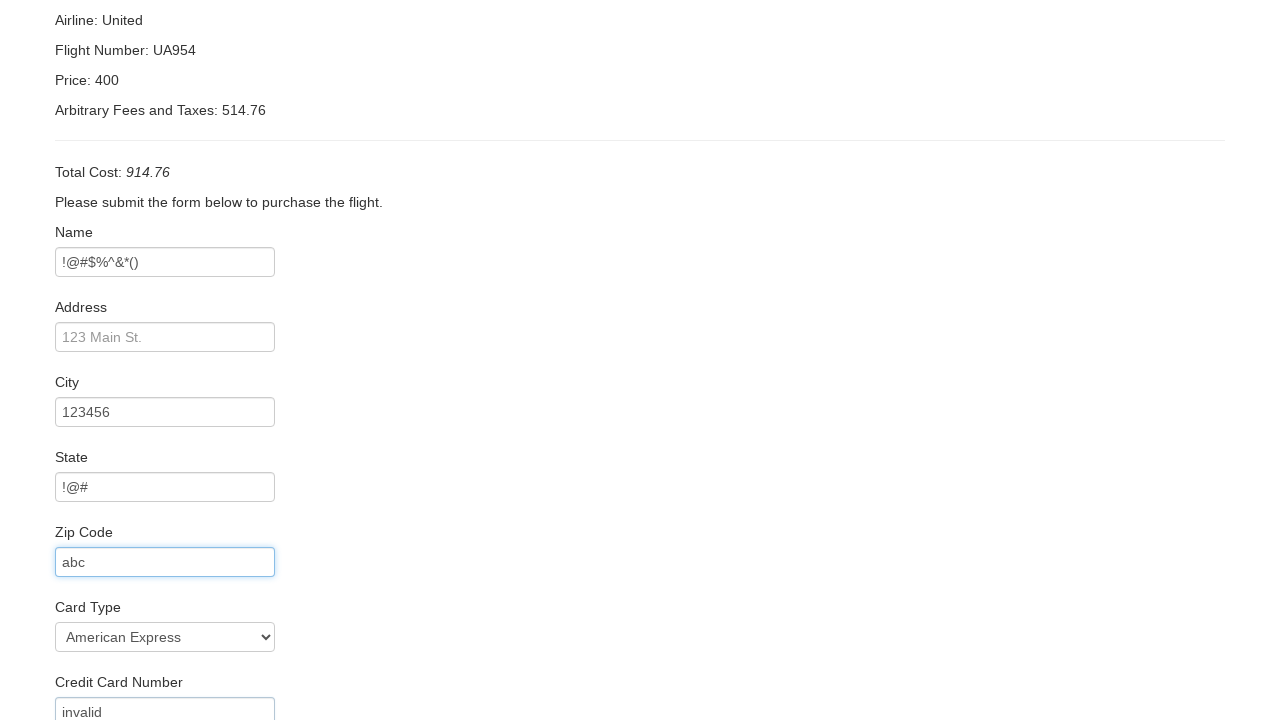

Filled expiration month field with invalid value '99' on input[name='creditCardMonth']
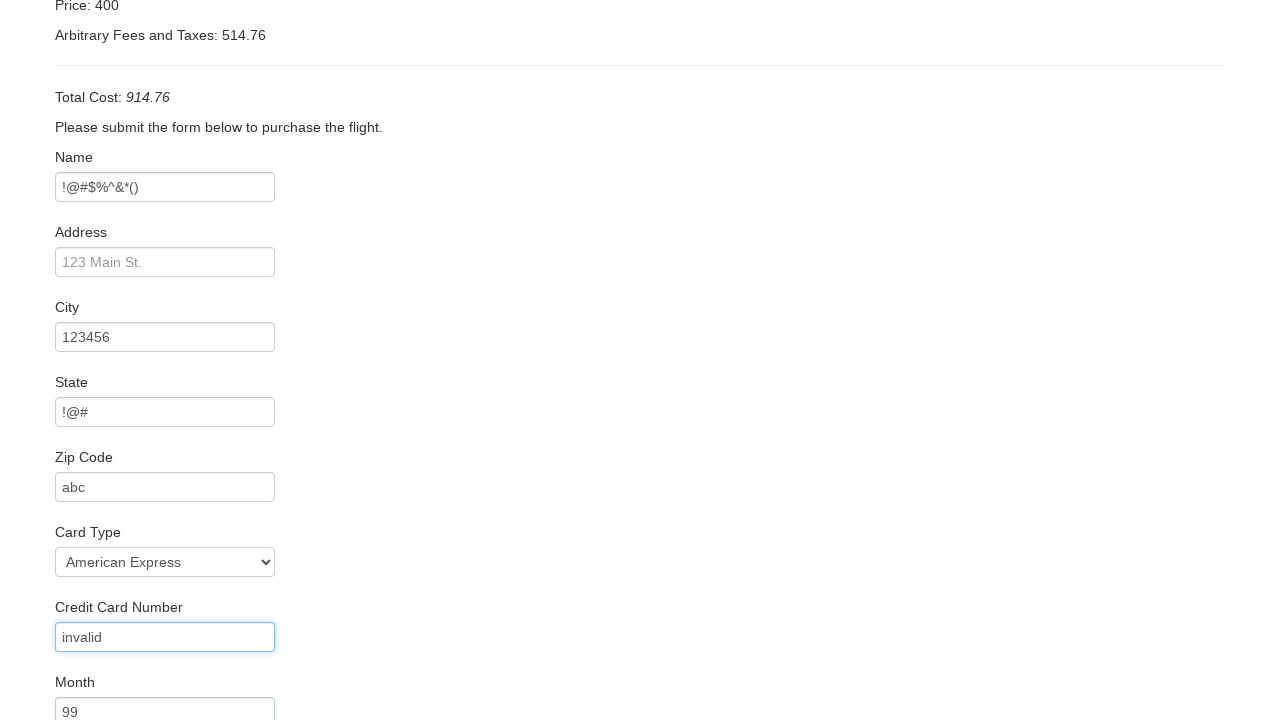

Filled expiration year field with past year '1900' on input[name='creditCardYear']
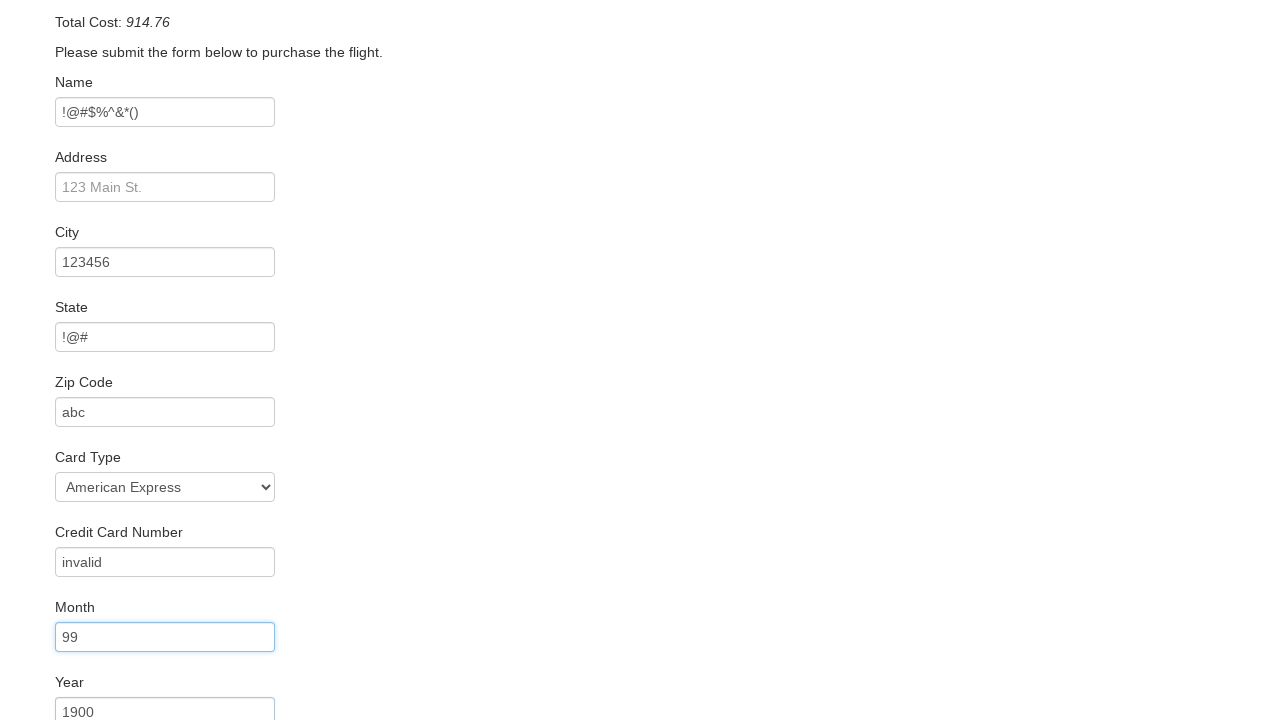

Left cardholder name field empty on input[name='nameOnCard']
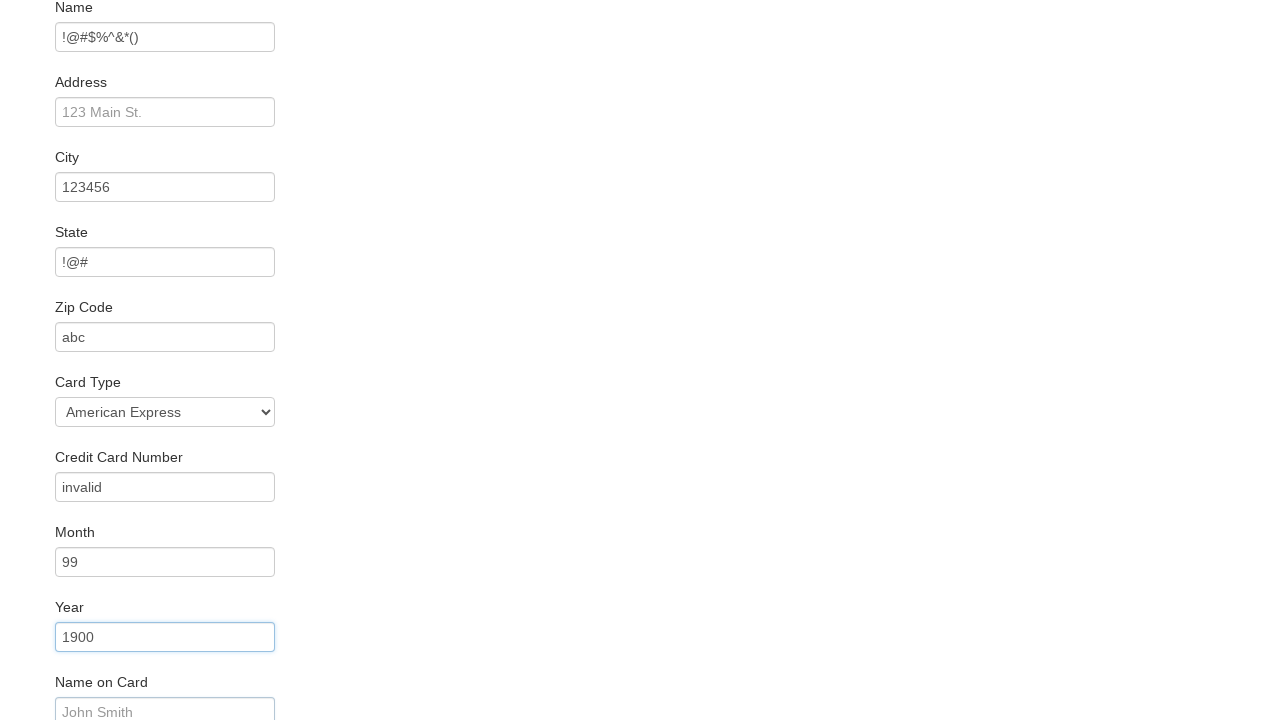

Clicked submit button to submit form with invalid data at (118, 685) on input[type='submit']
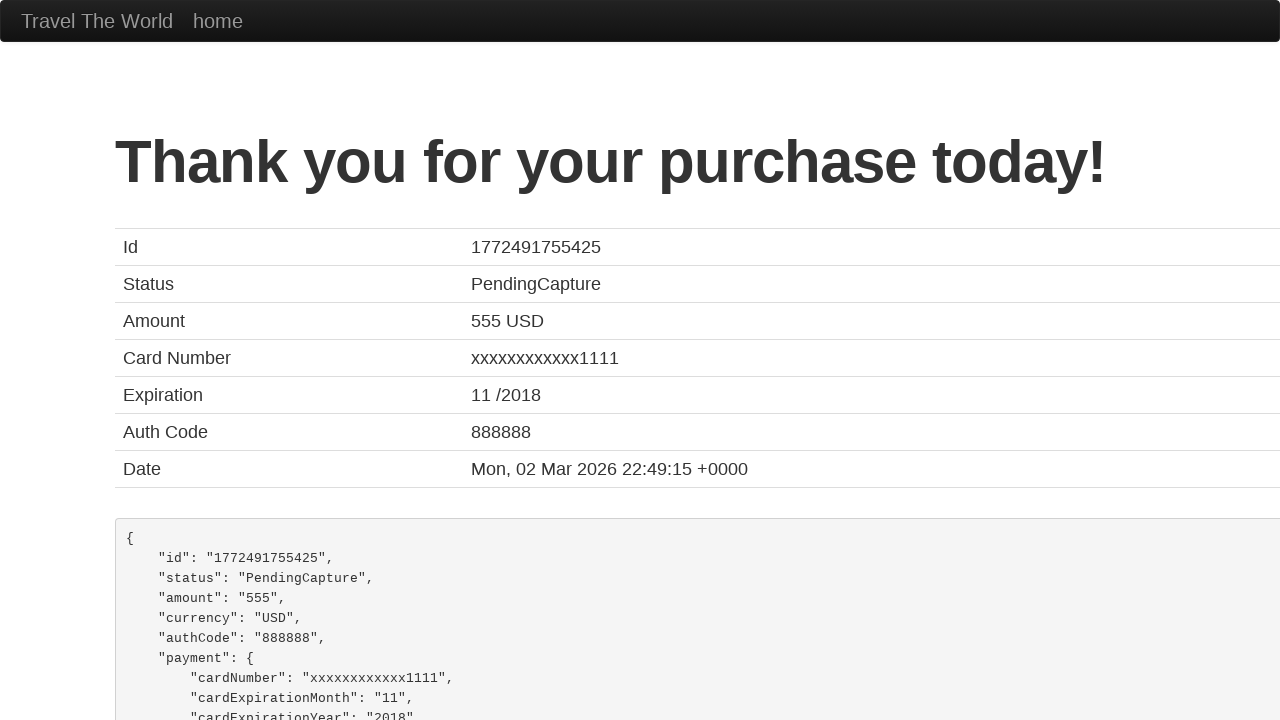

Confirmation page loaded with heading element present, confirming form accepted invalid data and proceeded without validation
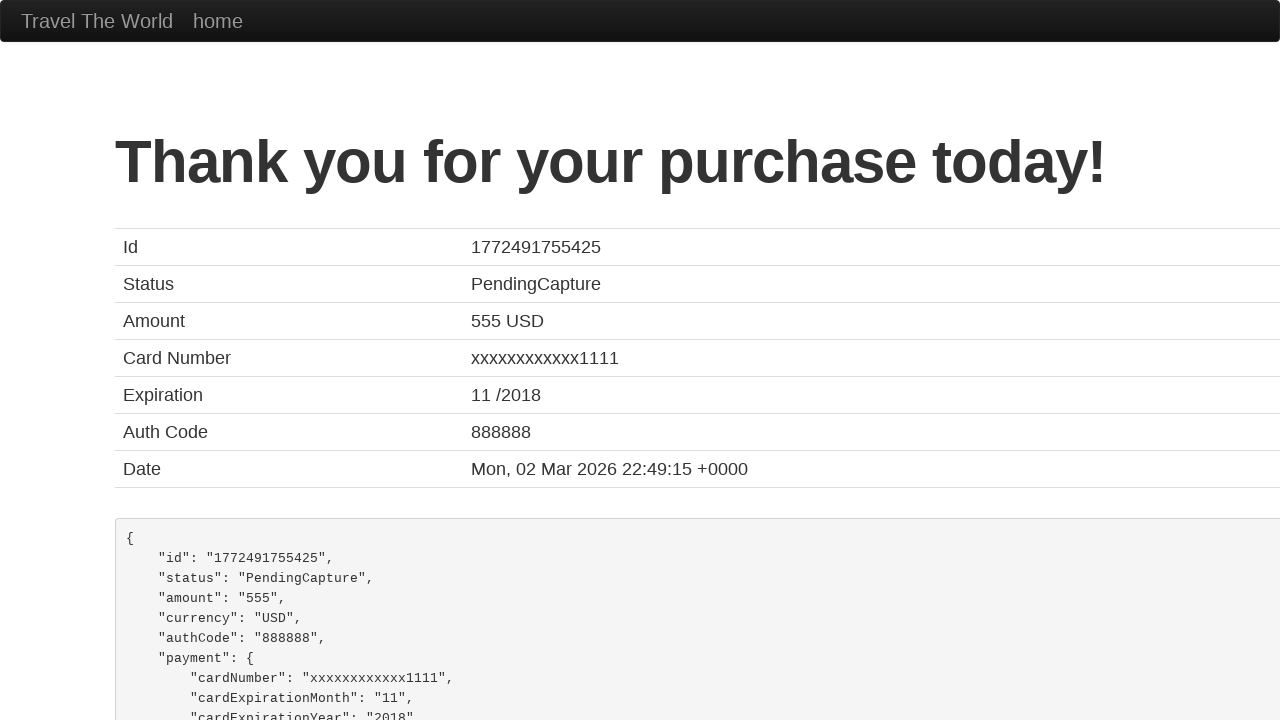

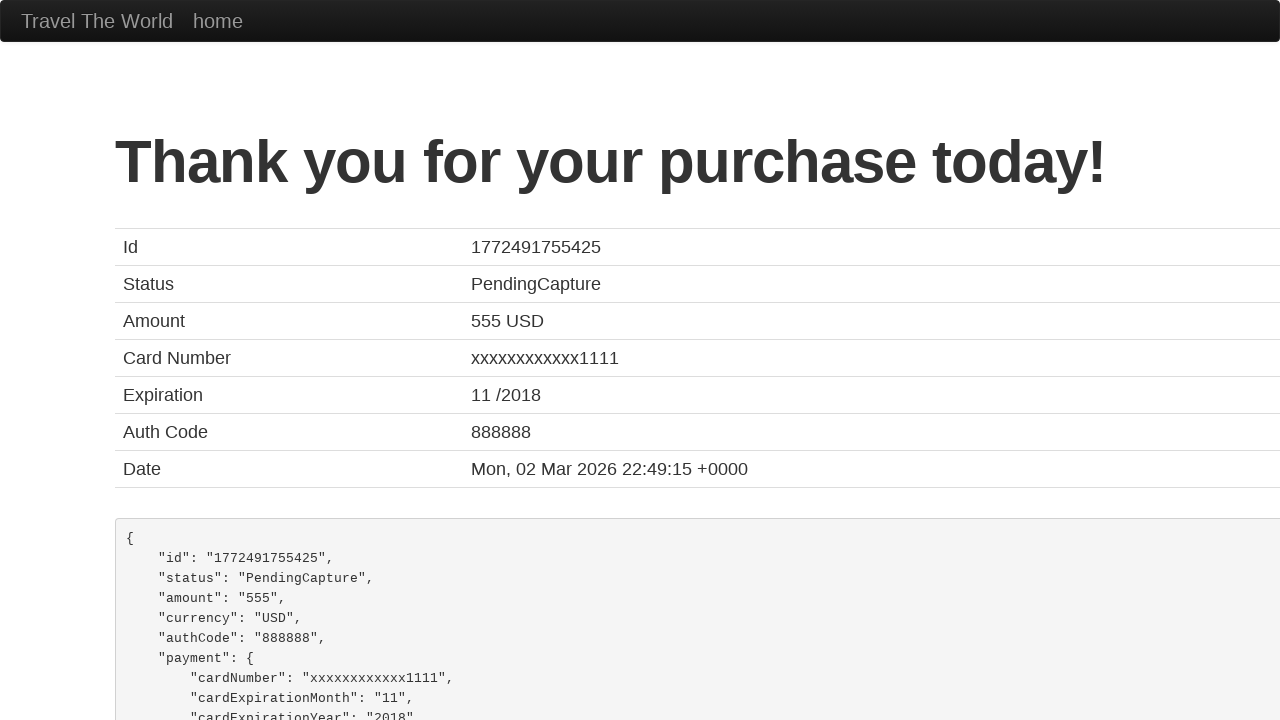